Navigates to Hepsiburada computers category page and clicks on the first 10 brand filter checkboxes to test brand filtering functionality.

Starting URL: https://www.hepsiburada.com/bilgisayarlar-c-2147483646

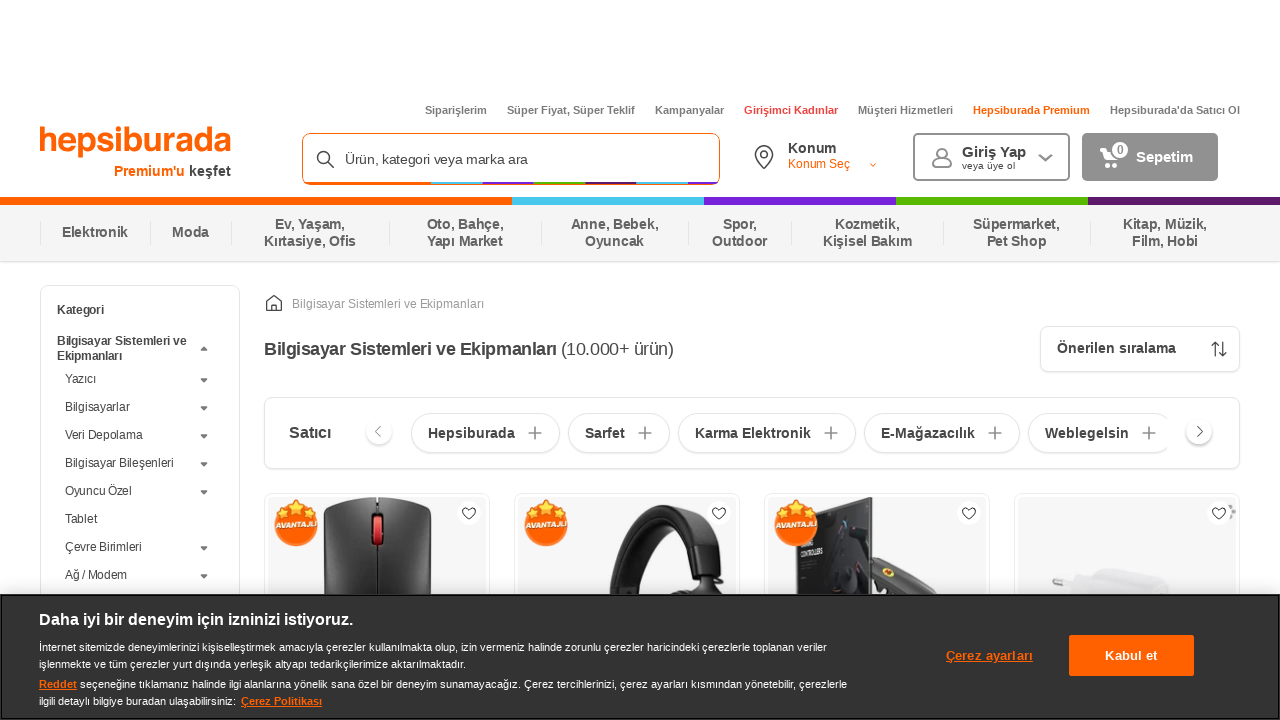

Waited for brand filter checkboxes to load
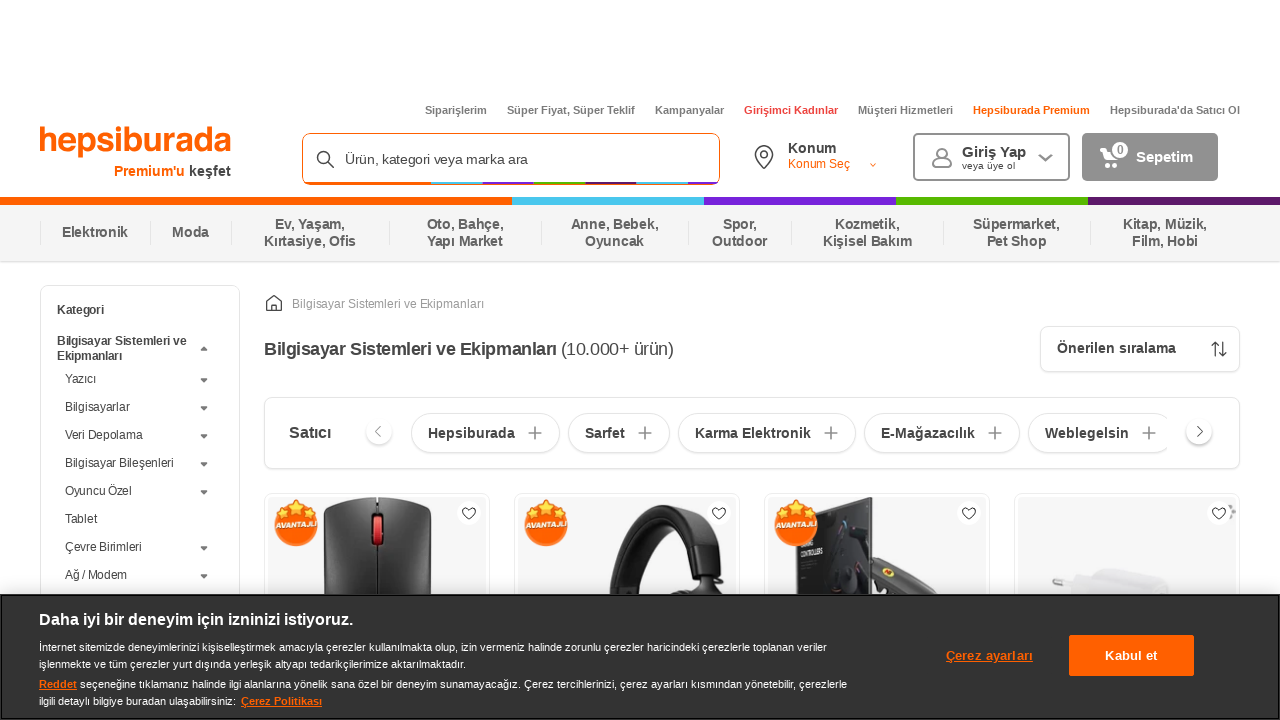

Located all brand filter checkboxes
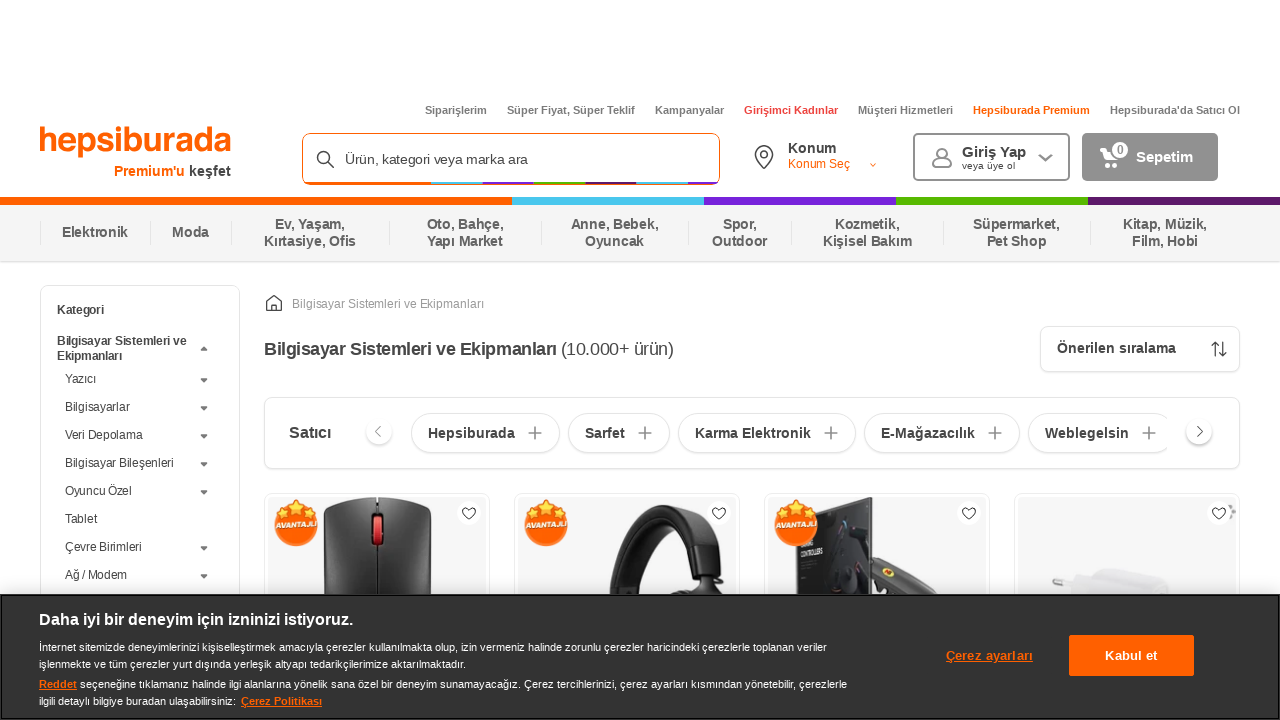

Scrolled first checkbox into view
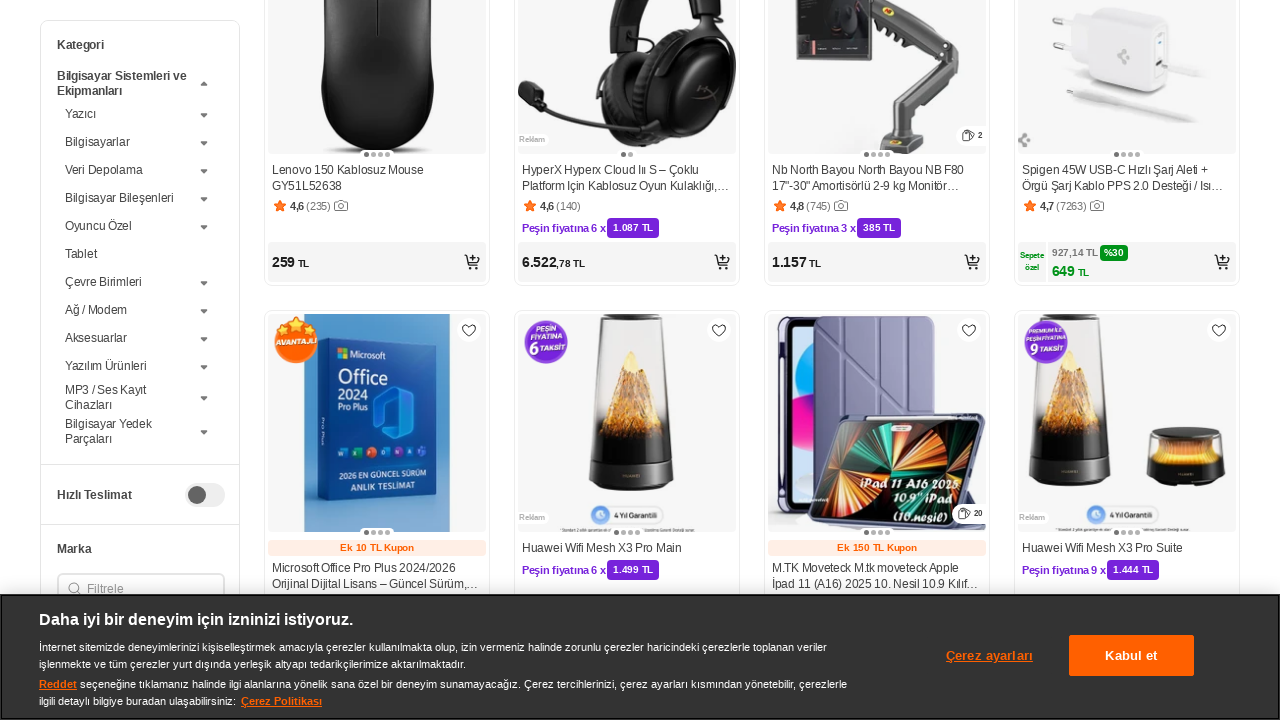

Scrolled brand checkbox 1 into view
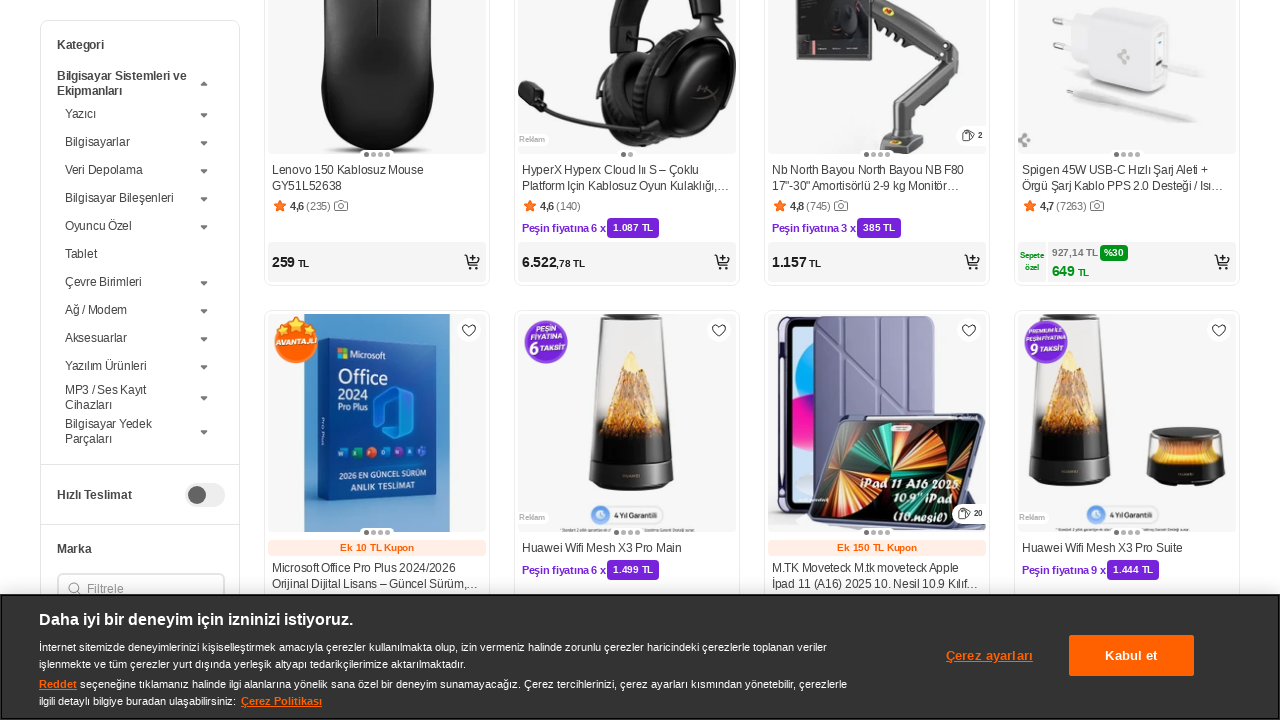

Clicked brand checkbox 1 at (70, 657) on input[name='markalar'] >> nth=0
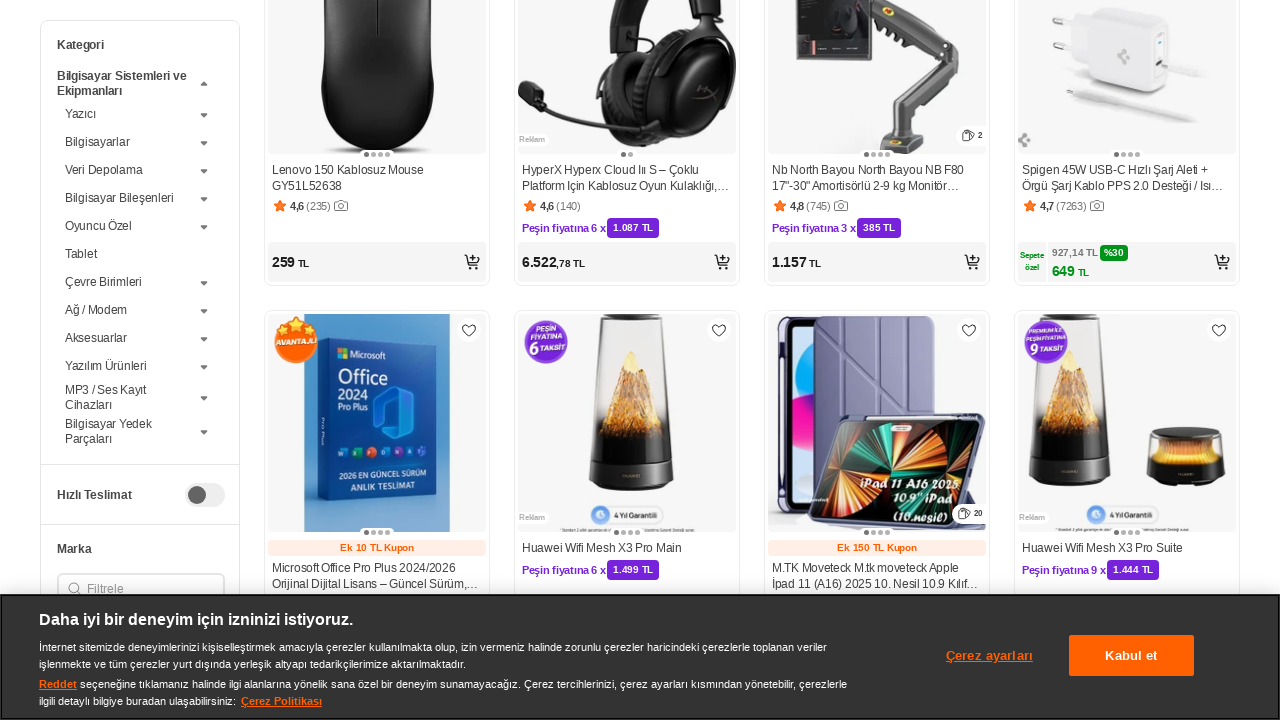

Waited 500ms for filter 1 to apply
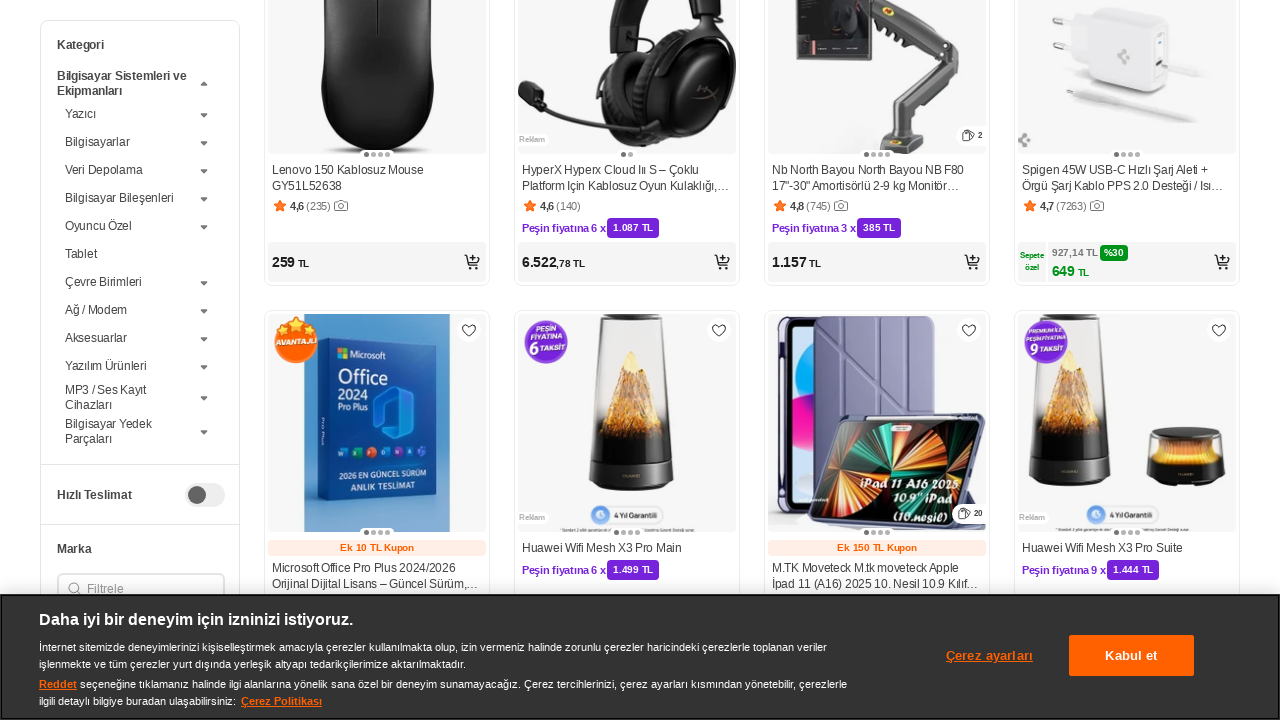

Scrolled brand checkbox 2 into view
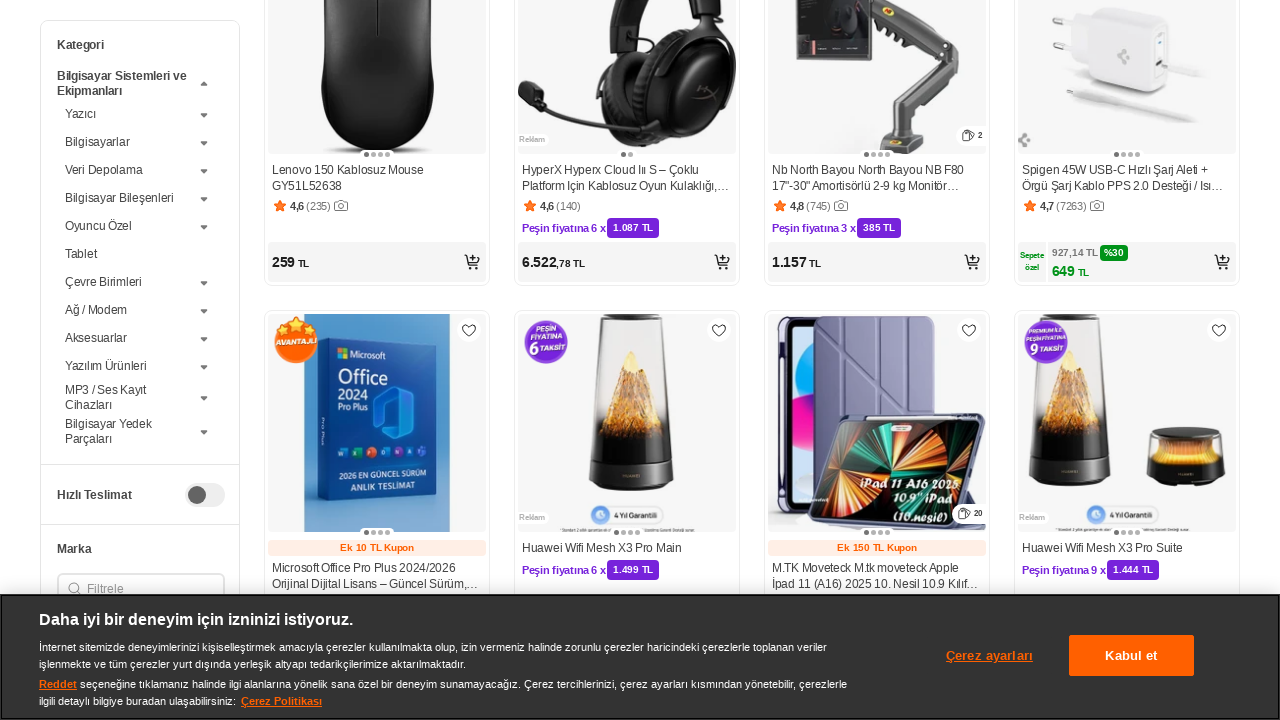

Clicked brand checkbox 2 at (70, 685) on input[name='markalar'] >> nth=1
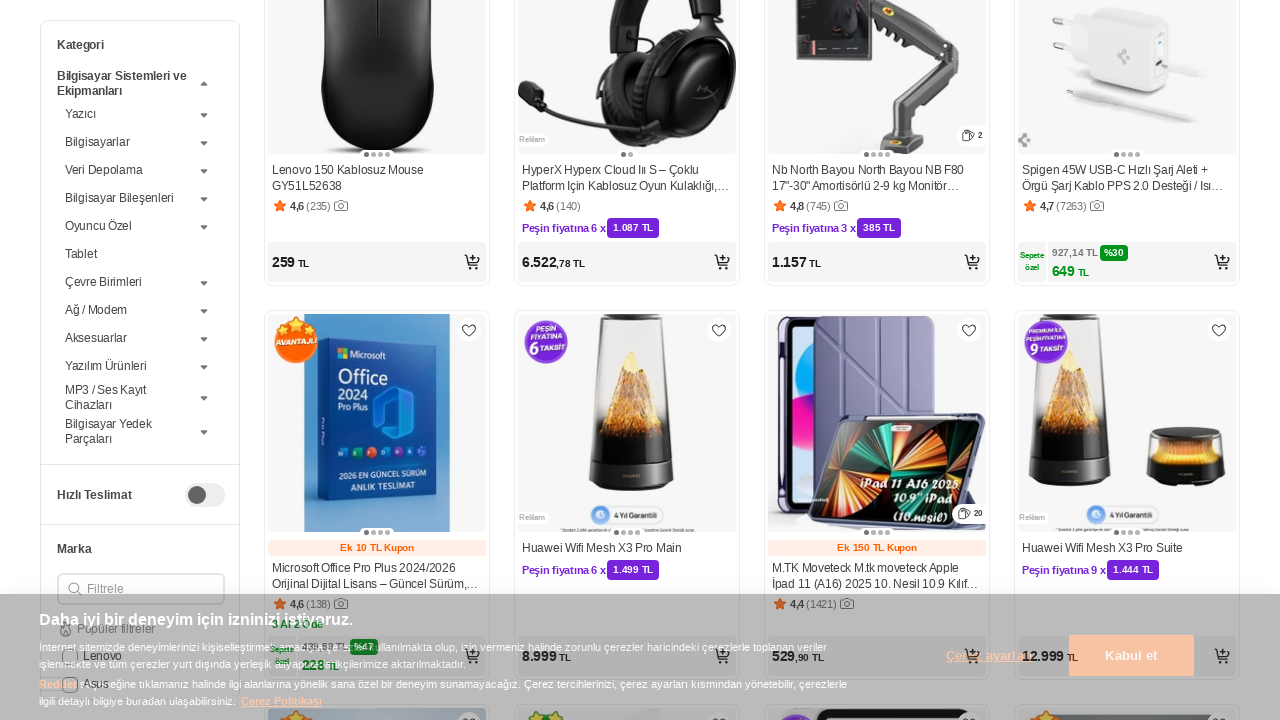

Waited 500ms for filter 2 to apply
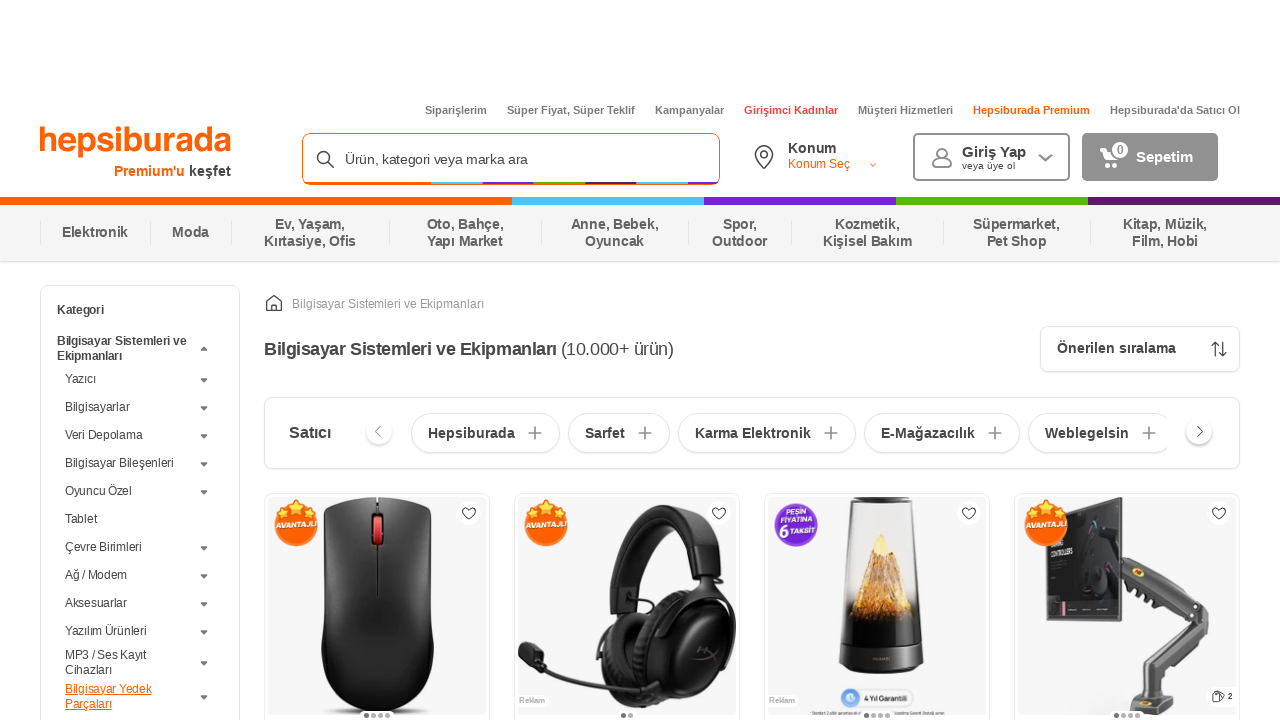

Scrolled brand checkbox 3 into view
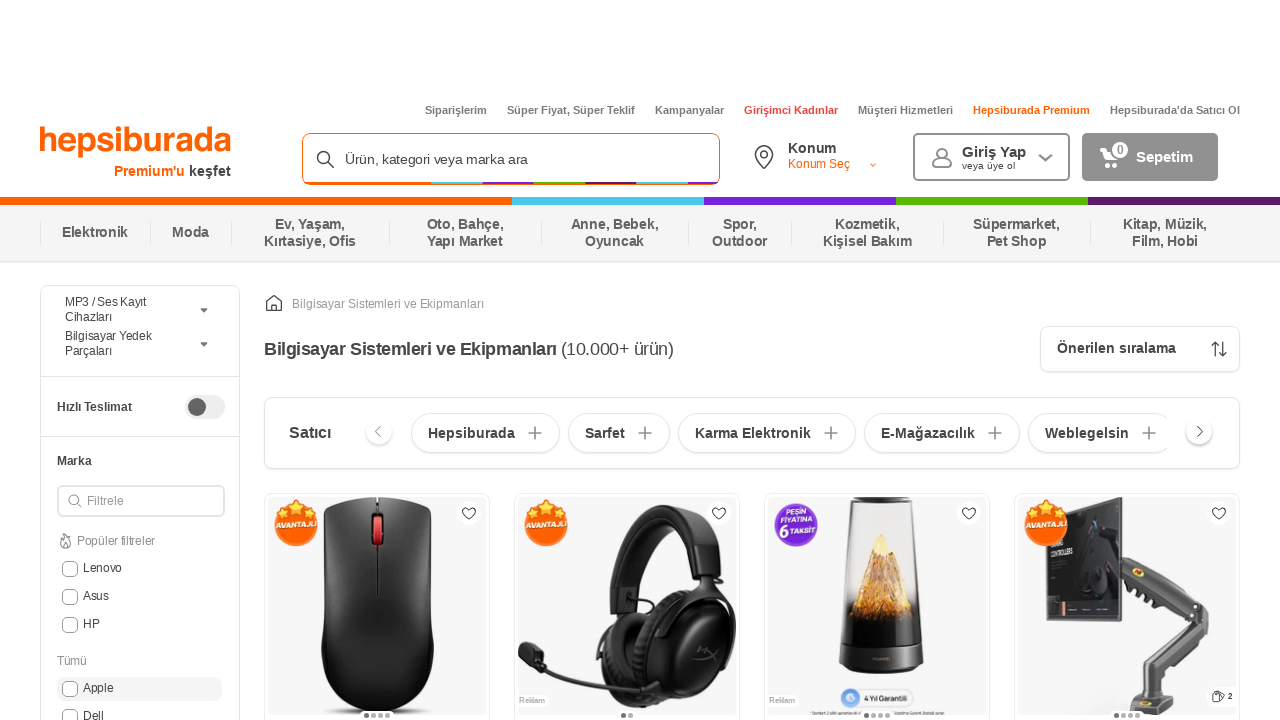

Clicked brand checkbox 3 at (70, 625) on input[name='markalar'] >> nth=2
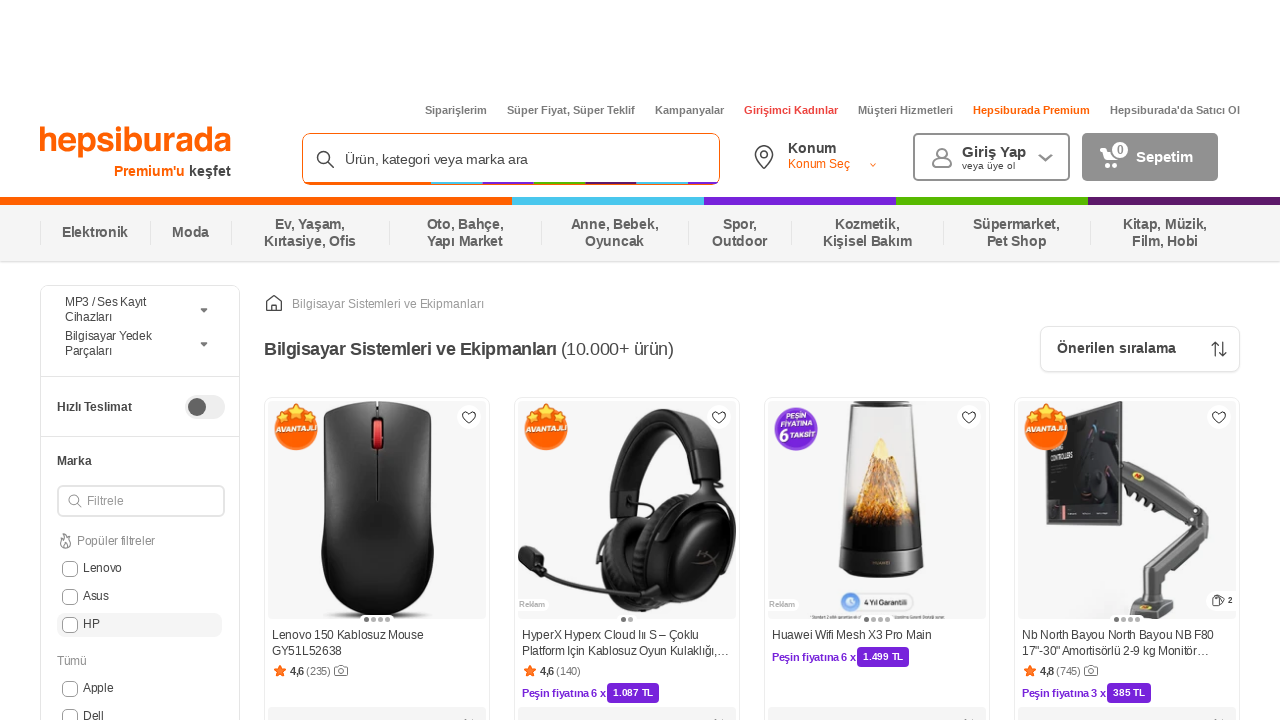

Waited 500ms for filter 3 to apply
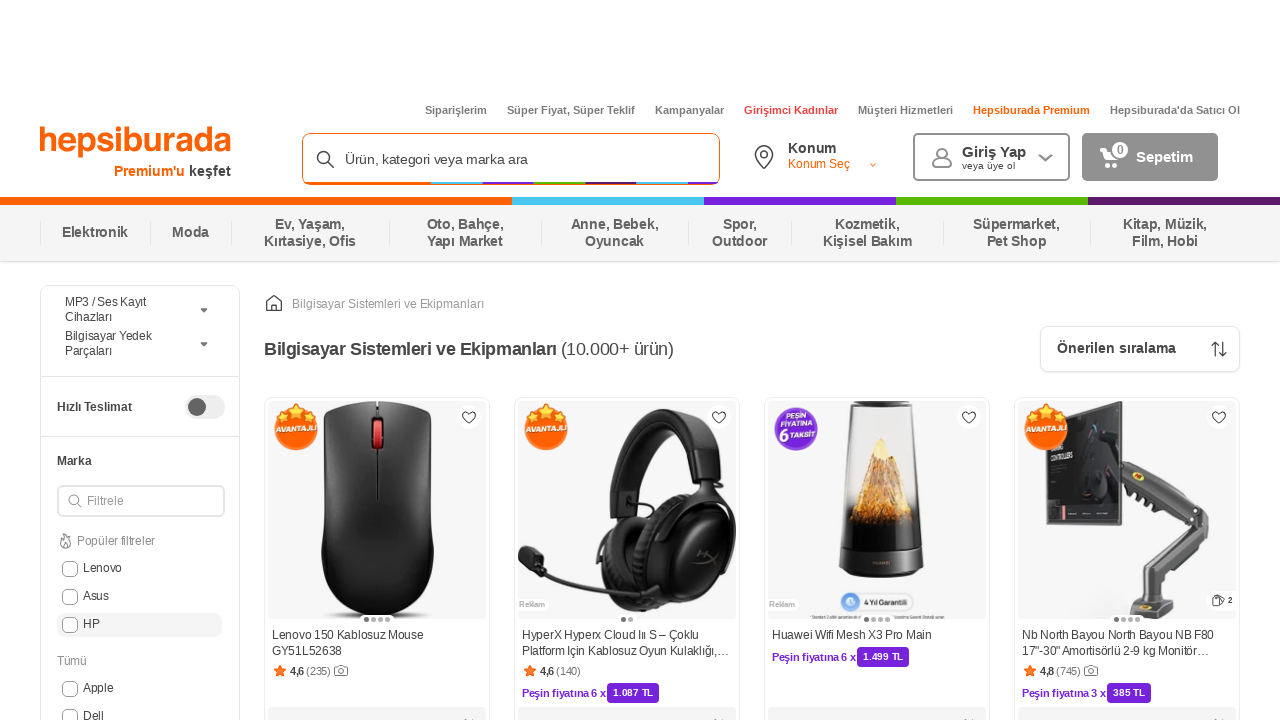

Scrolled brand checkbox 4 into view
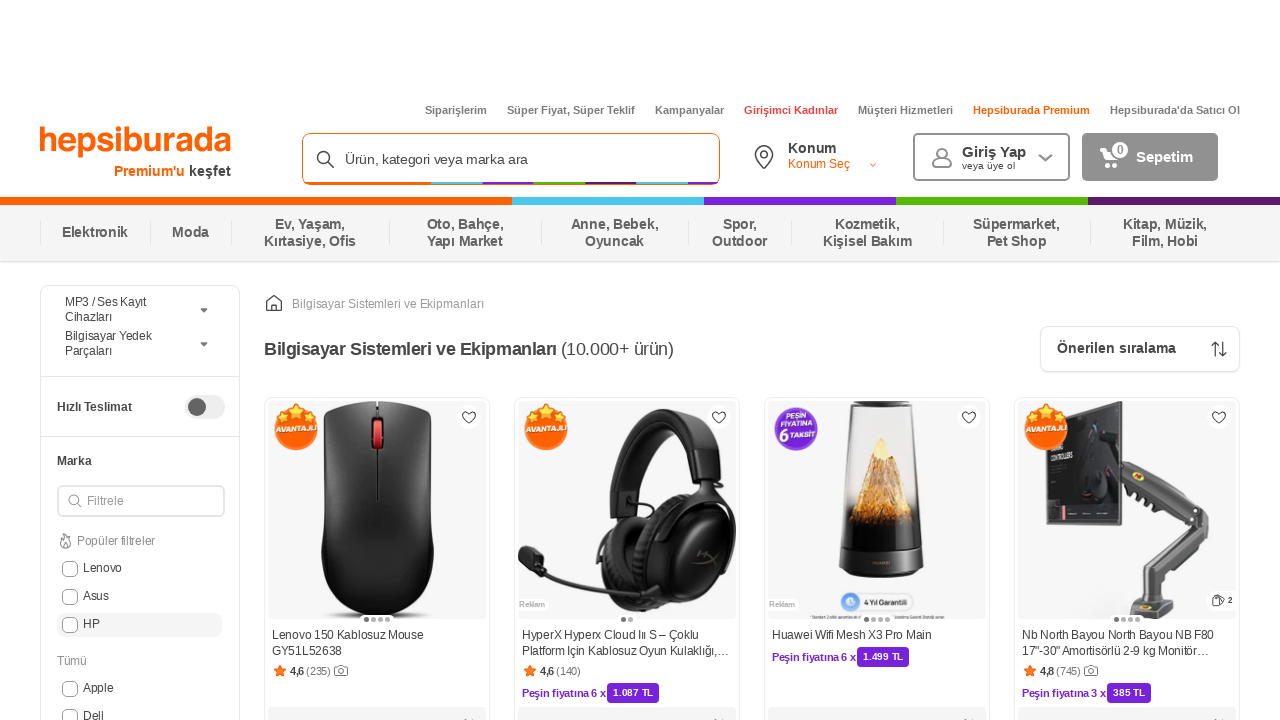

Clicked brand checkbox 4 at (70, 689) on input[name='markalar'] >> nth=3
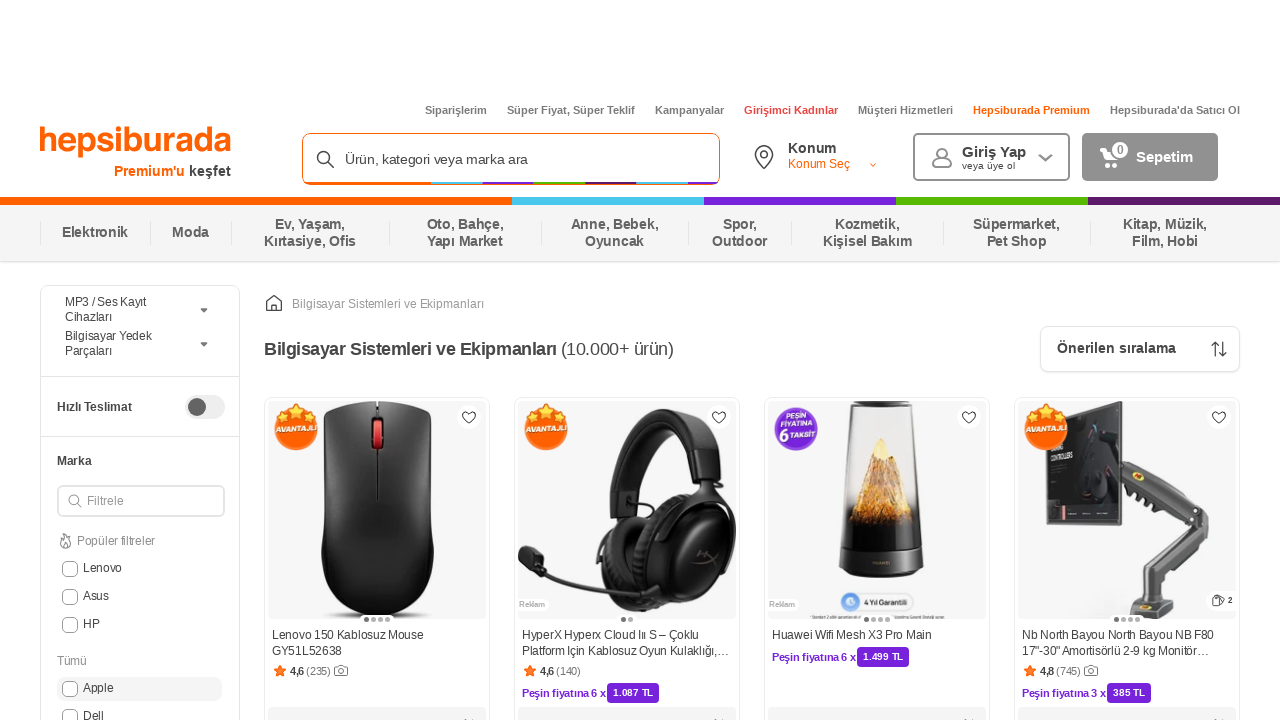

Waited 500ms for filter 4 to apply
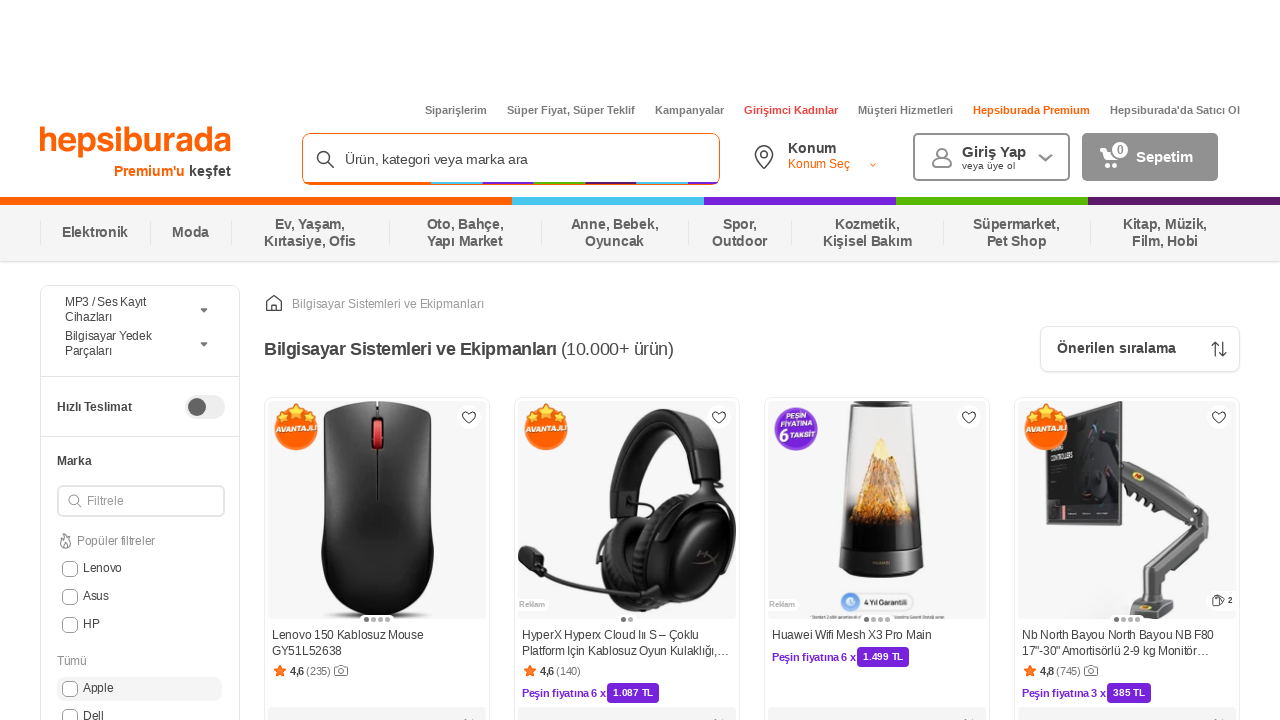

Scrolled brand checkbox 5 into view
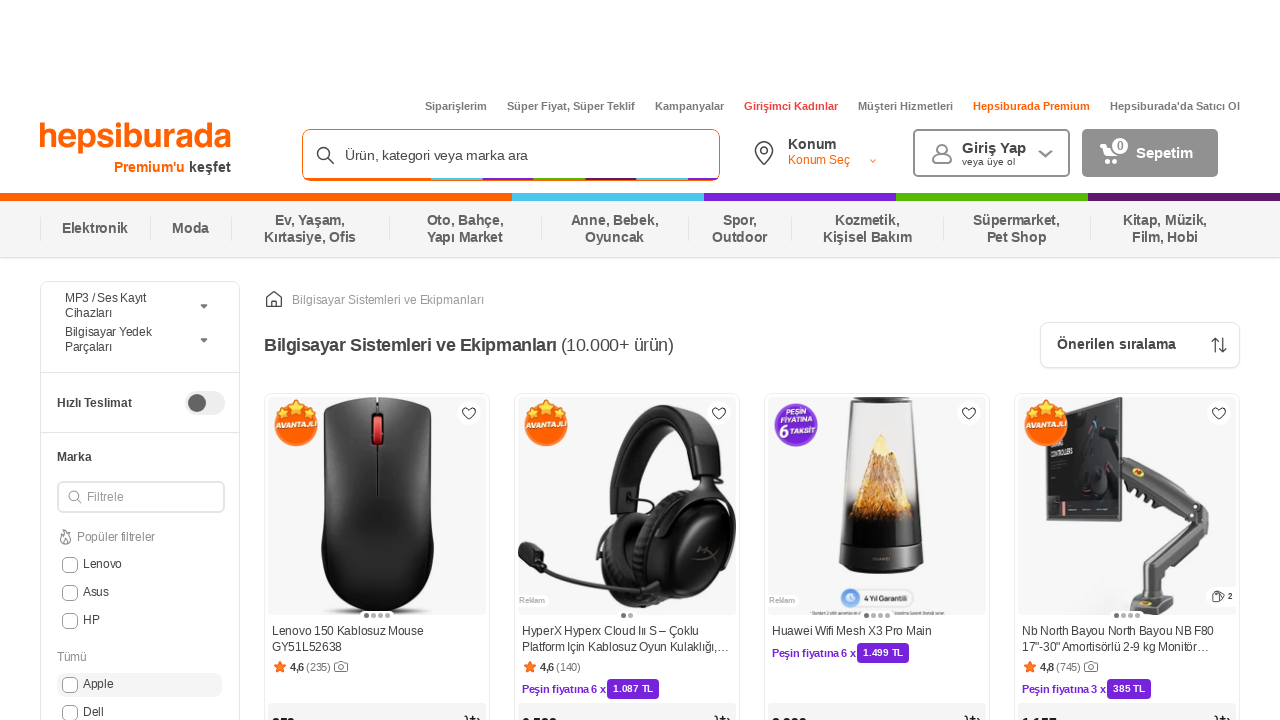

Clicked brand checkbox 5 at (70, 712) on input[name='markalar'] >> nth=4
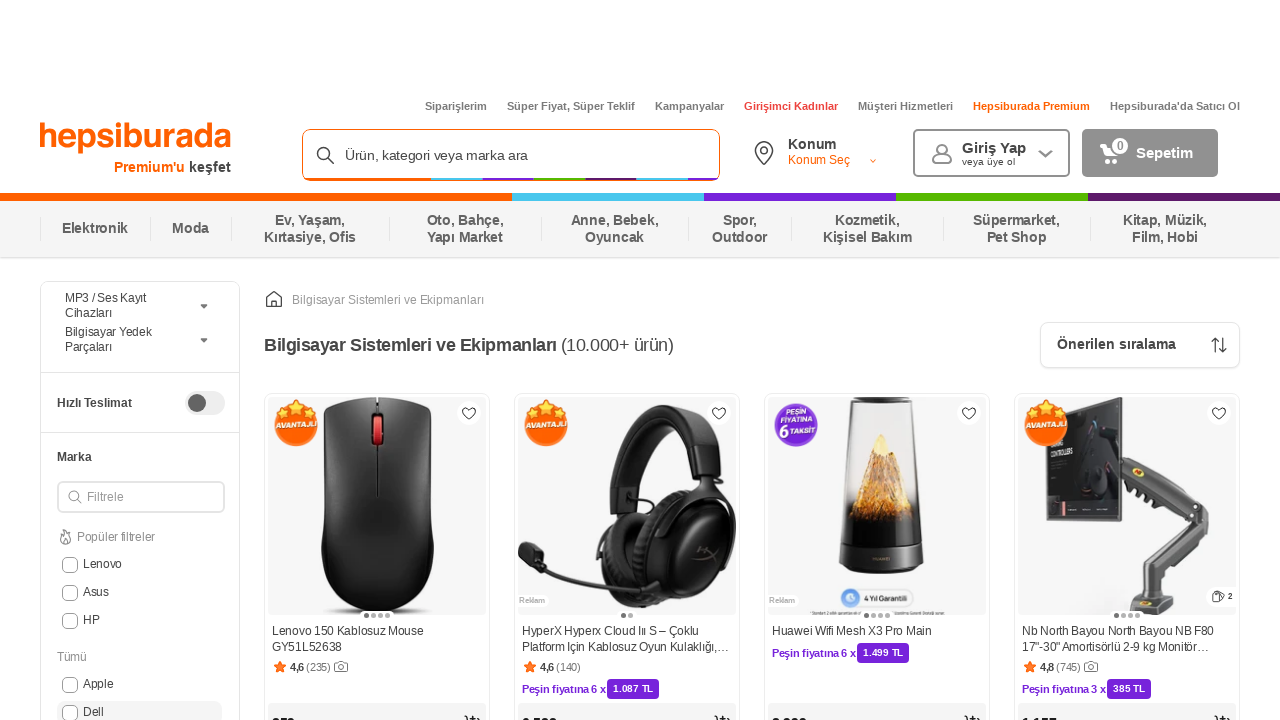

Waited 500ms for filter 5 to apply
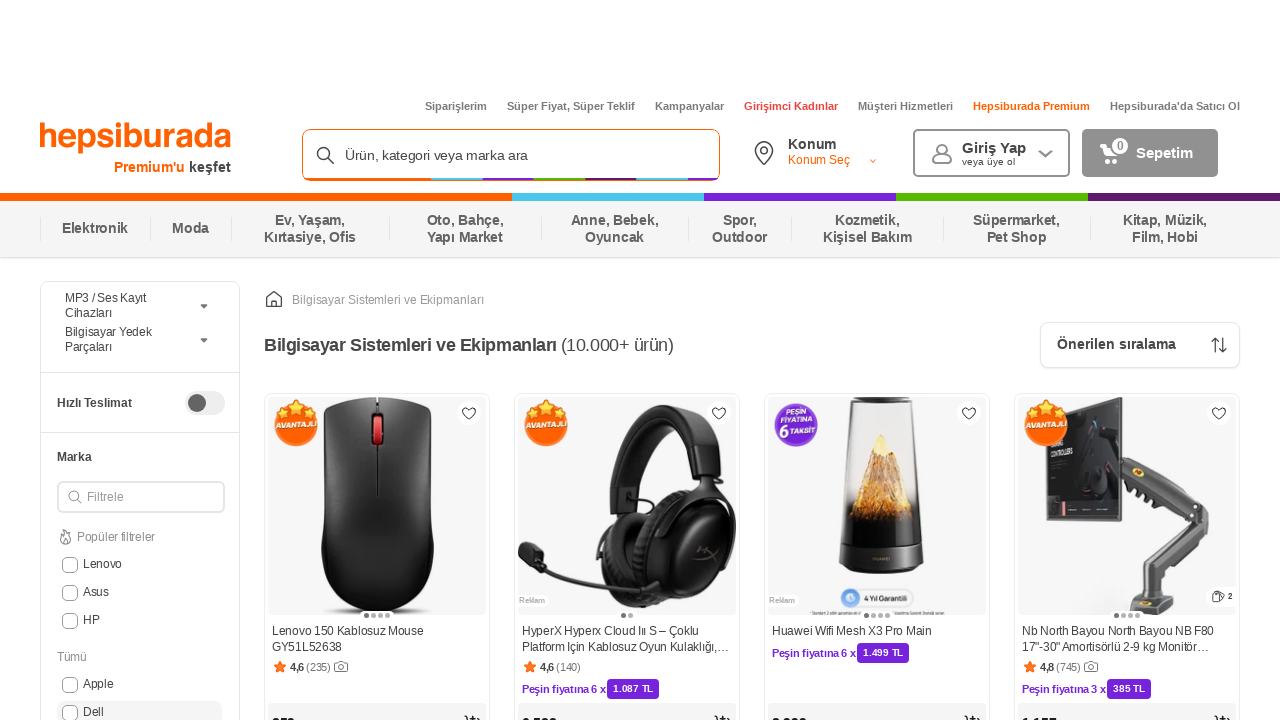

Scrolled brand checkbox 6 into view
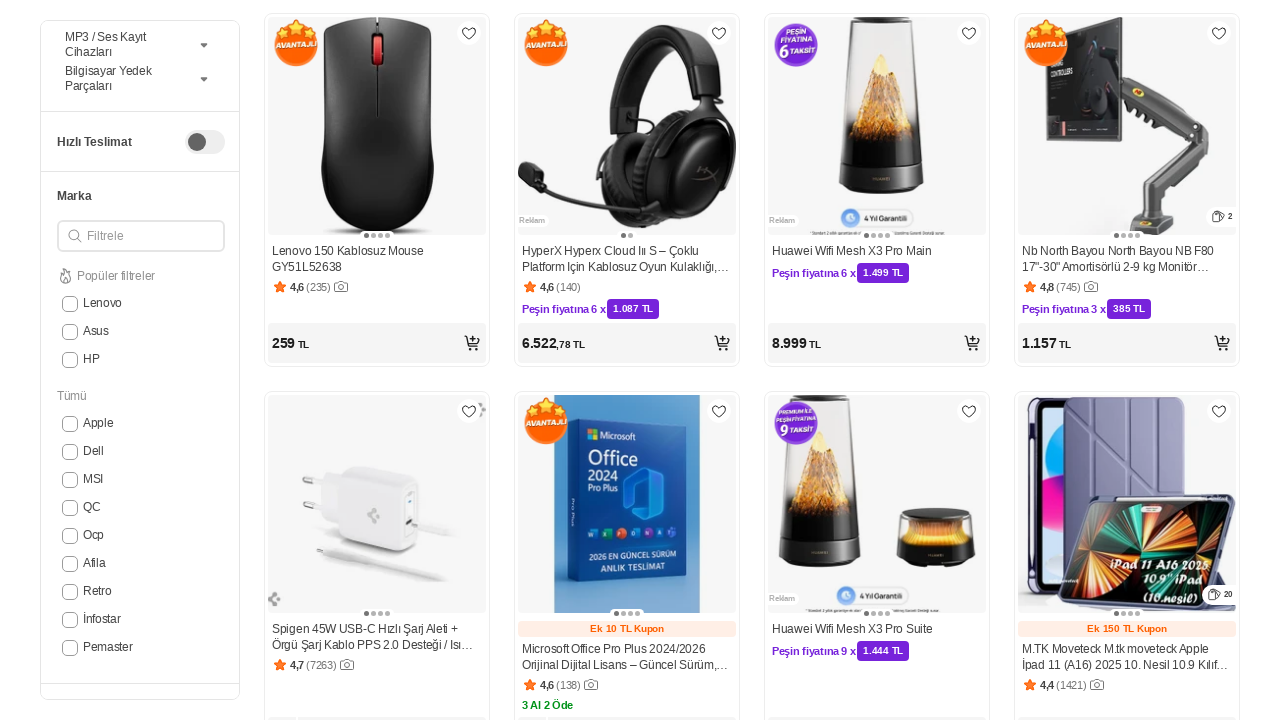

Clicked brand checkbox 6 at (70, 480) on input[name='markalar'] >> nth=5
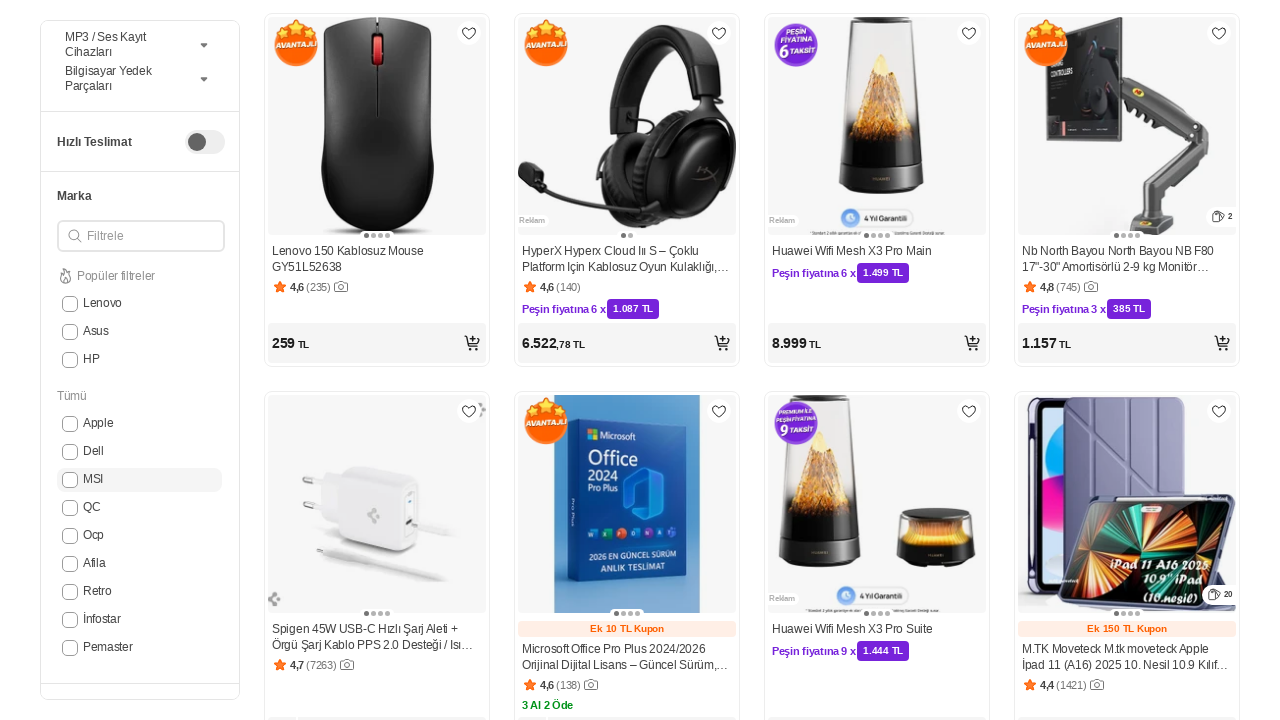

Waited 500ms for filter 6 to apply
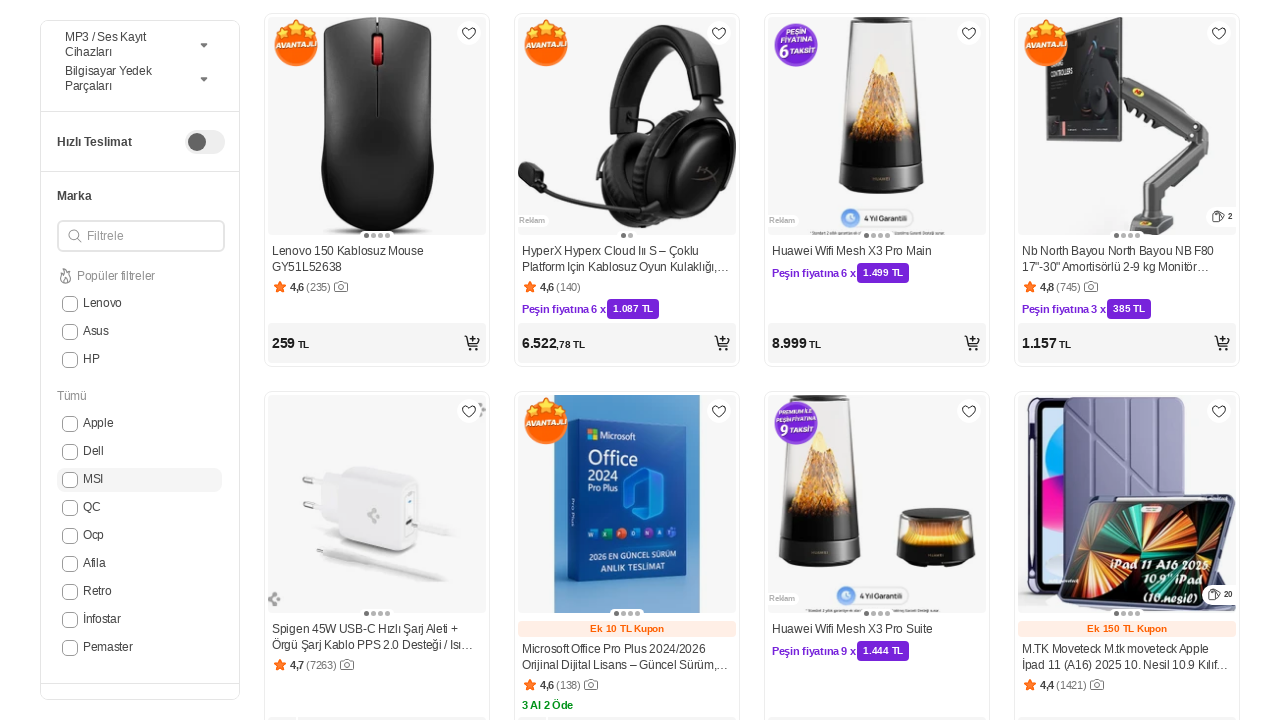

Scrolled brand checkbox 7 into view
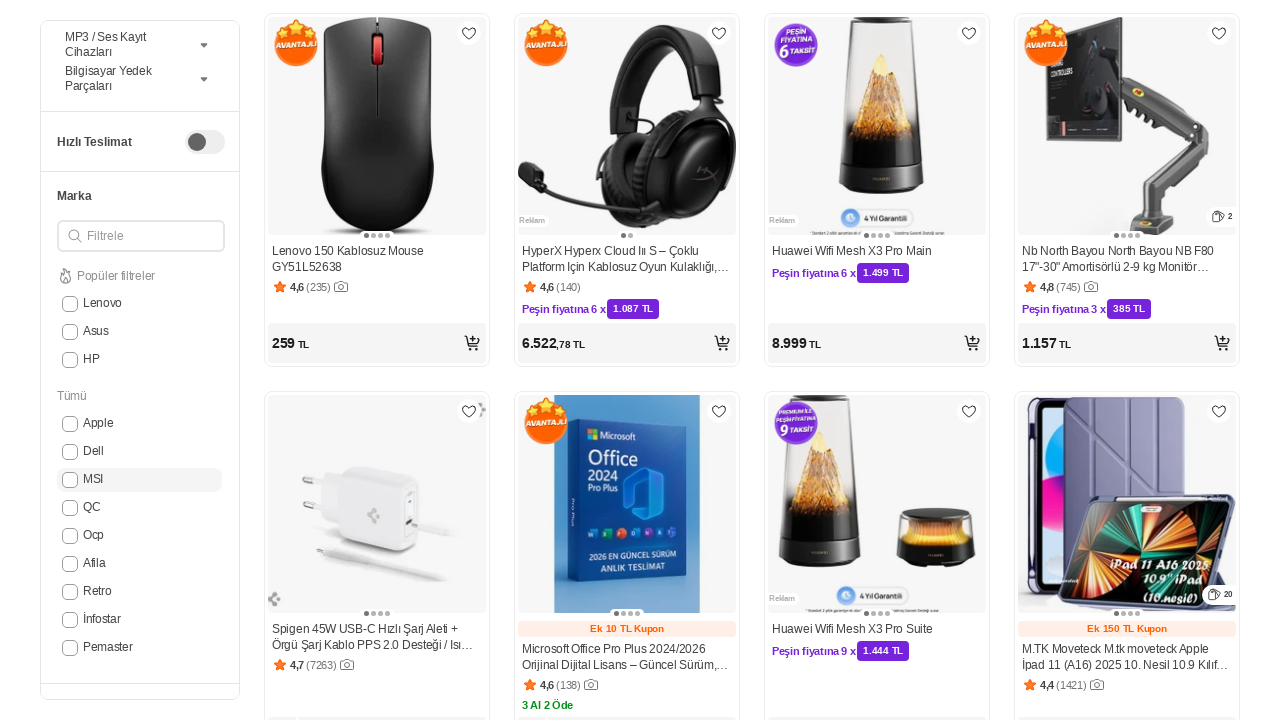

Clicked brand checkbox 7 at (70, 508) on input[name='markalar'] >> nth=6
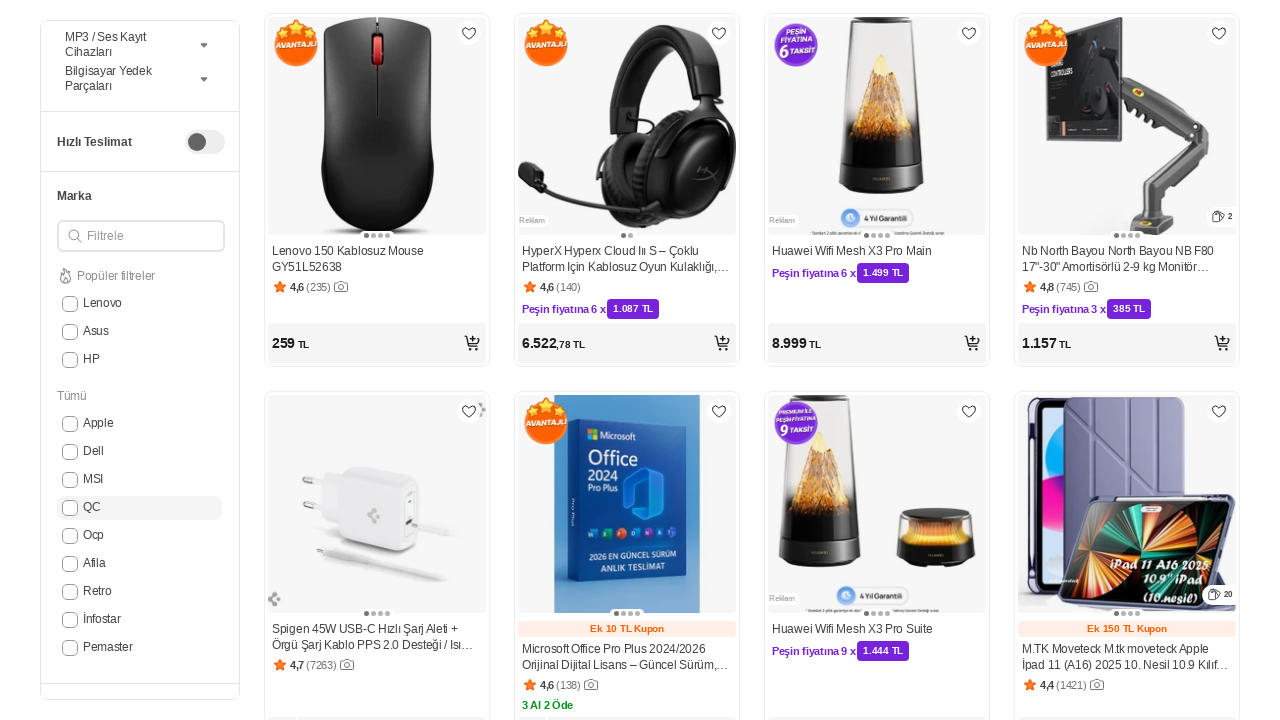

Waited 500ms for filter 7 to apply
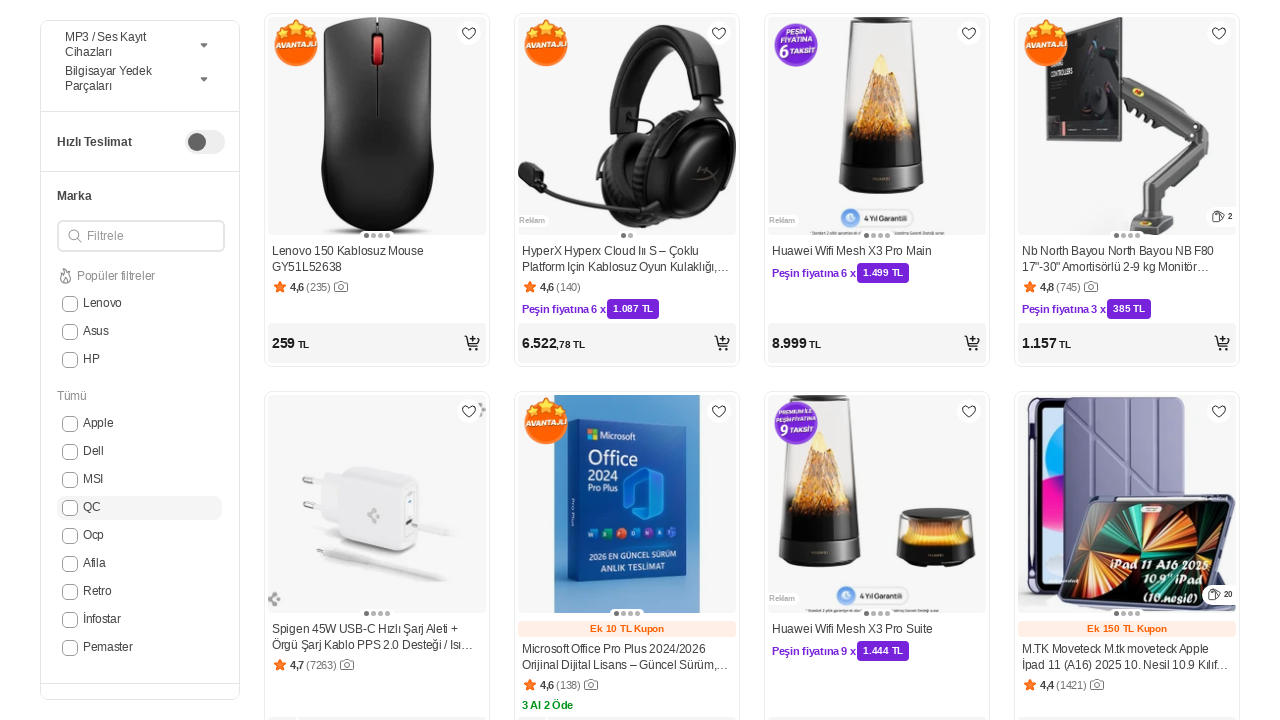

Scrolled brand checkbox 8 into view
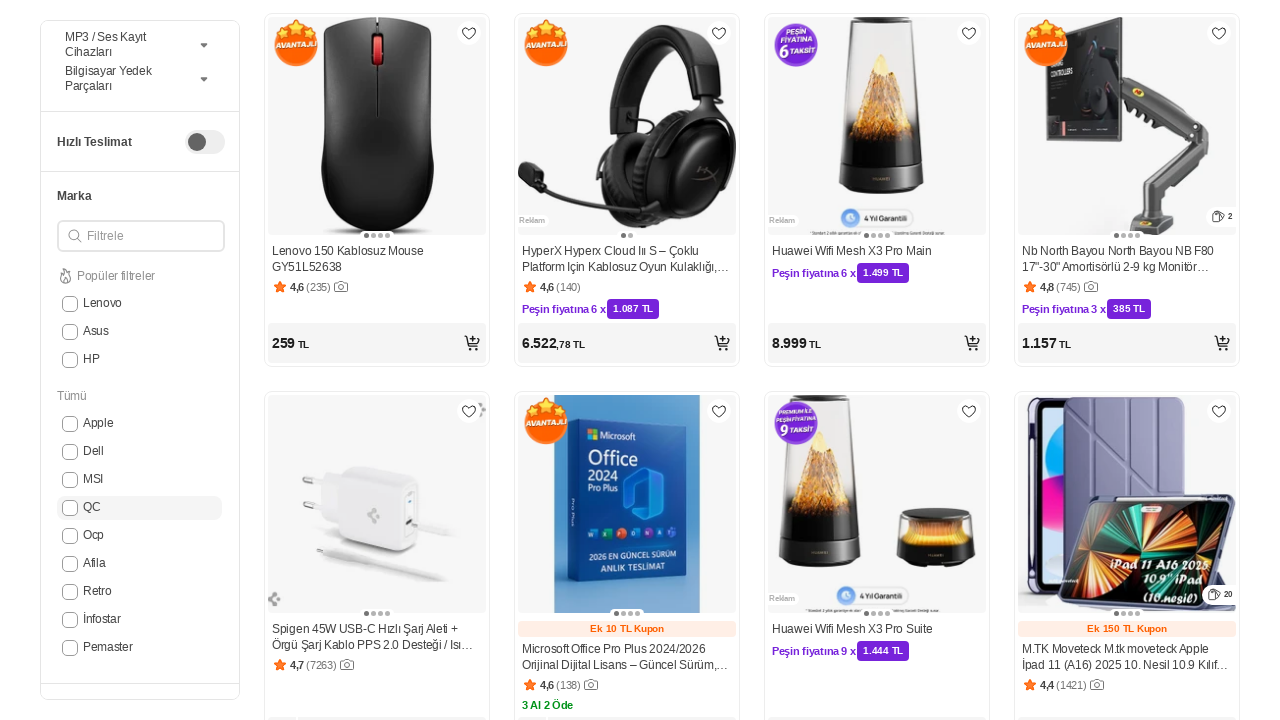

Clicked brand checkbox 8 at (70, 536) on input[name='markalar'] >> nth=7
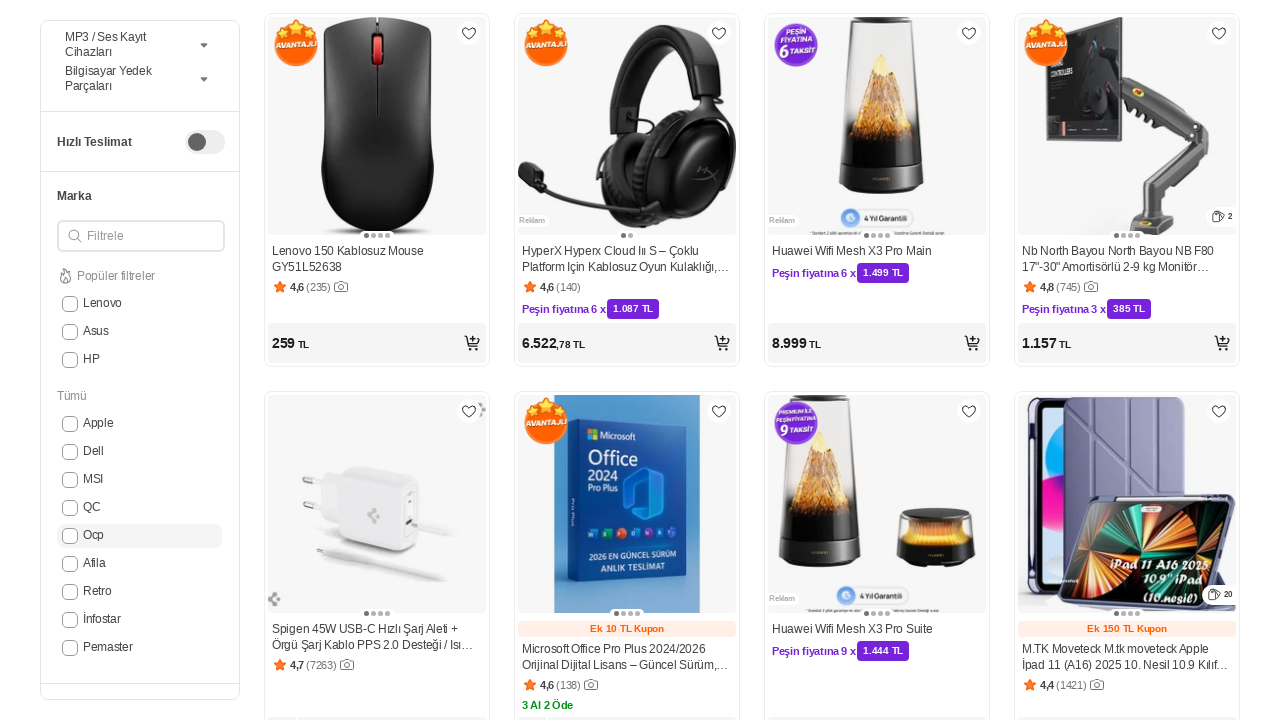

Waited 500ms for filter 8 to apply
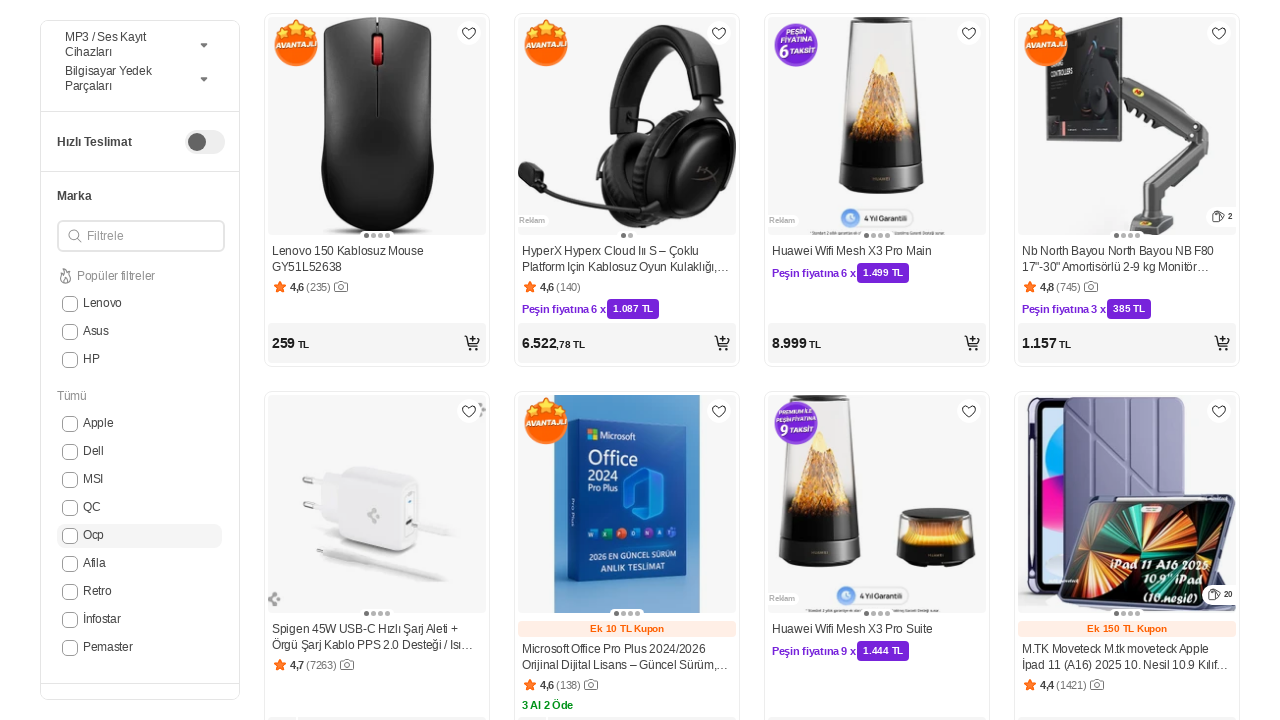

Scrolled brand checkbox 9 into view
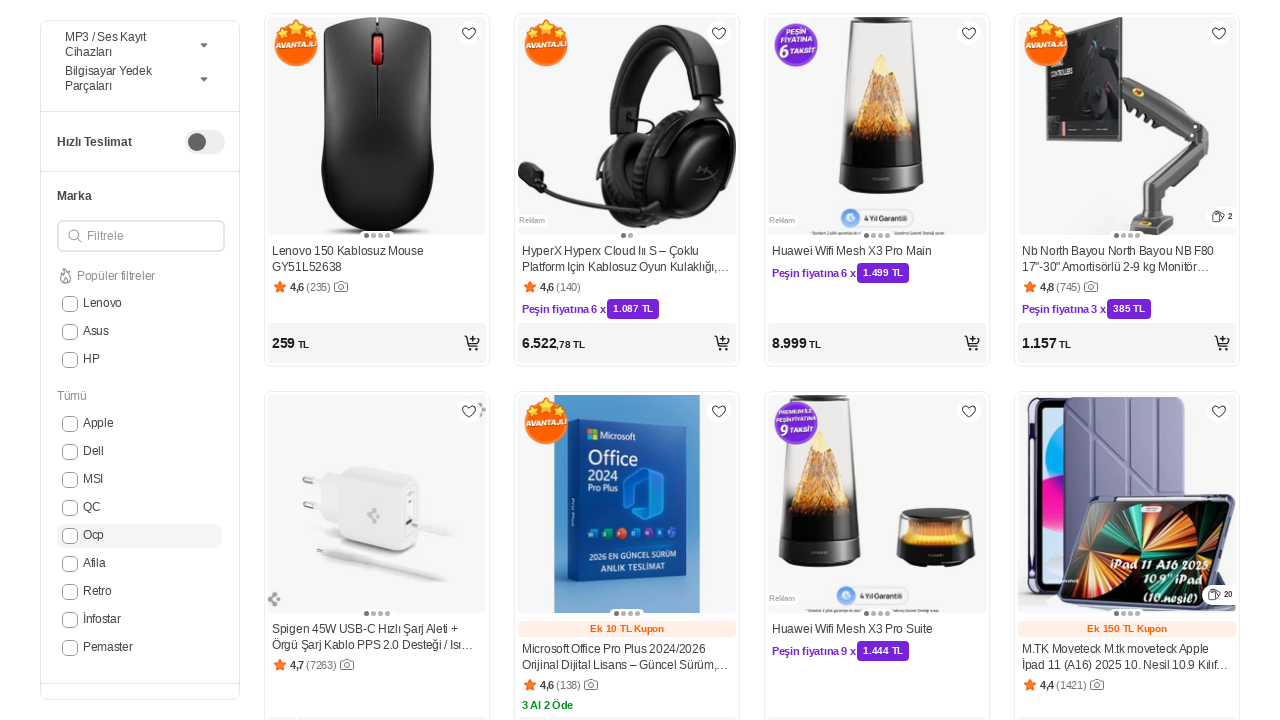

Clicked brand checkbox 9 at (70, 564) on input[name='markalar'] >> nth=8
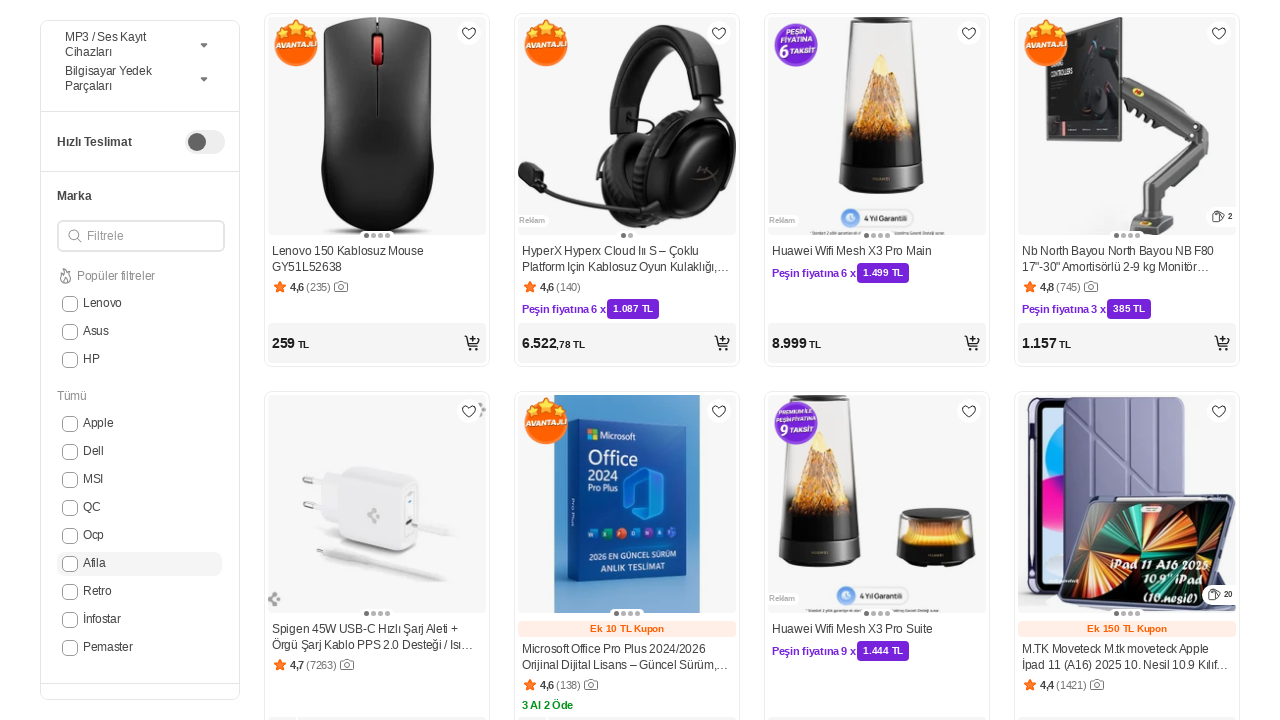

Waited 500ms for filter 9 to apply
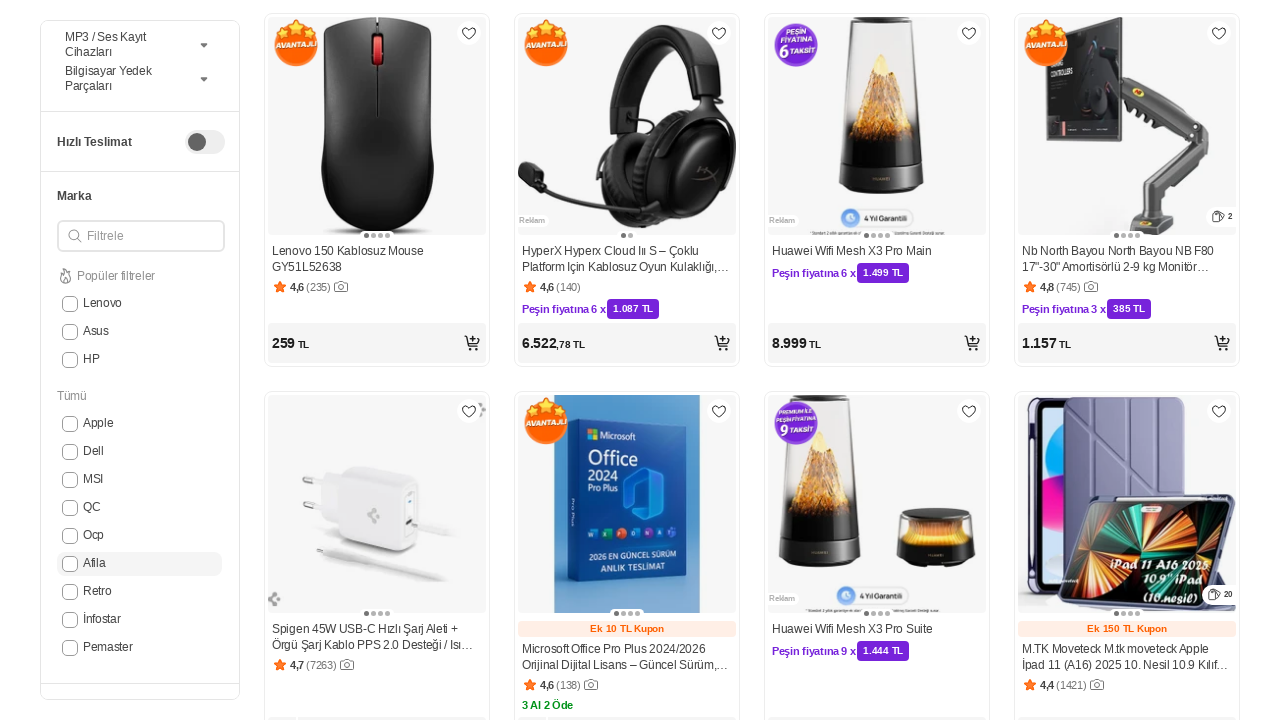

Scrolled brand checkbox 10 into view
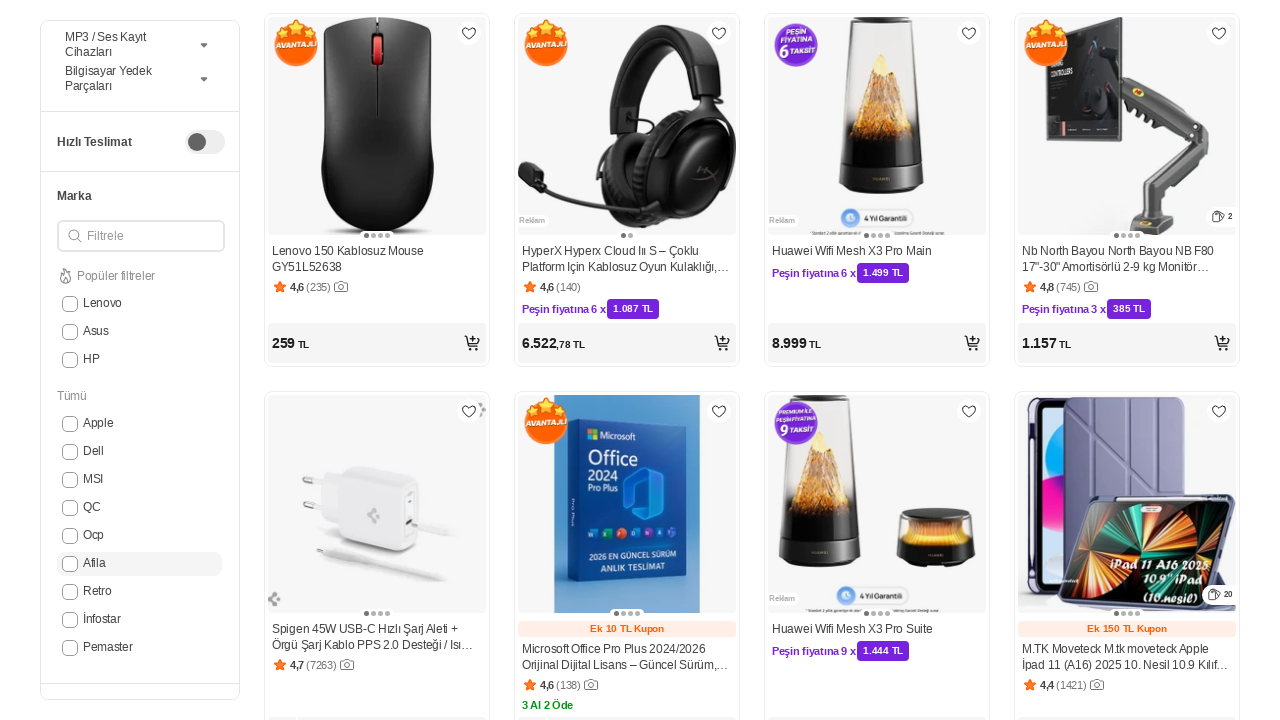

Clicked brand checkbox 10 at (70, 592) on input[name='markalar'] >> nth=9
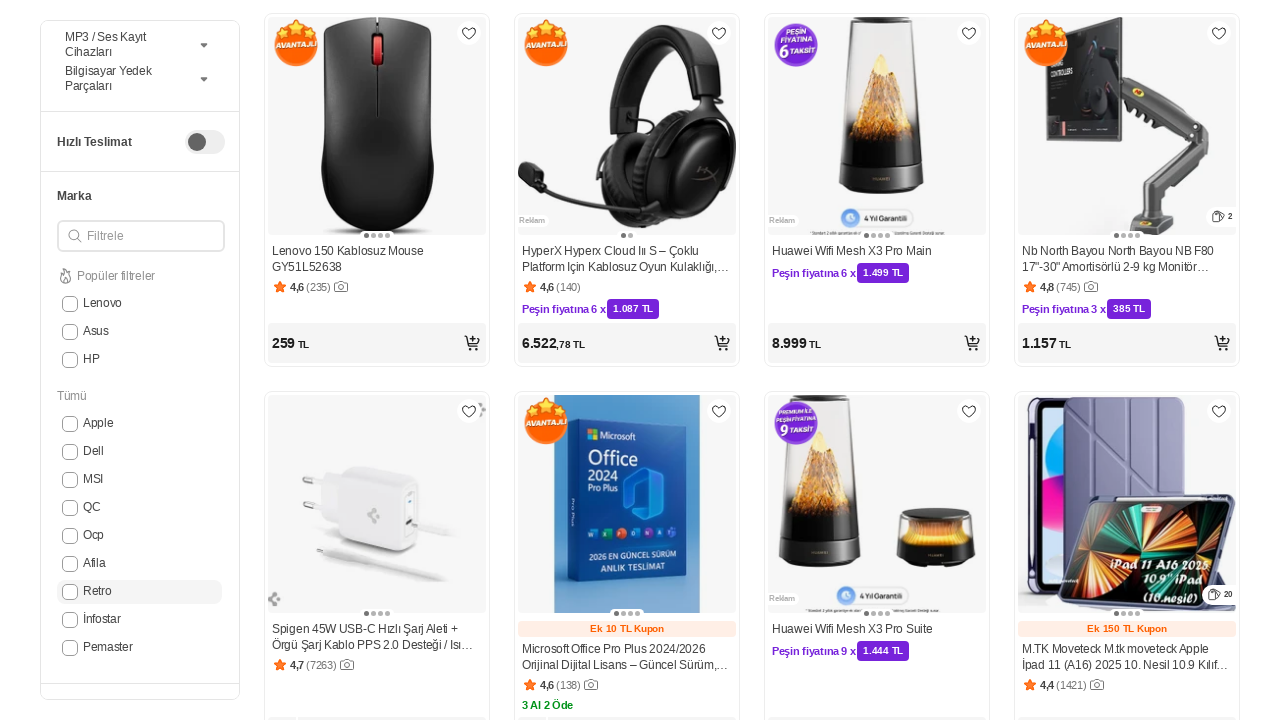

Waited 500ms for filter 10 to apply
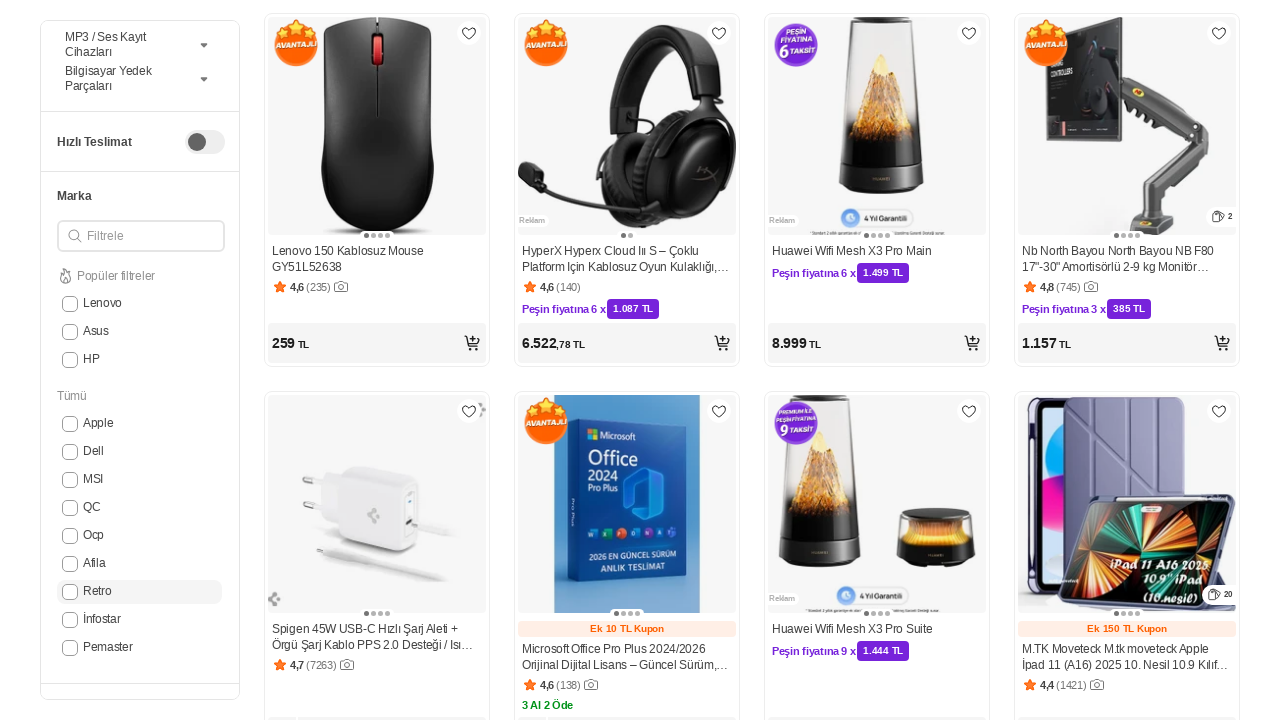

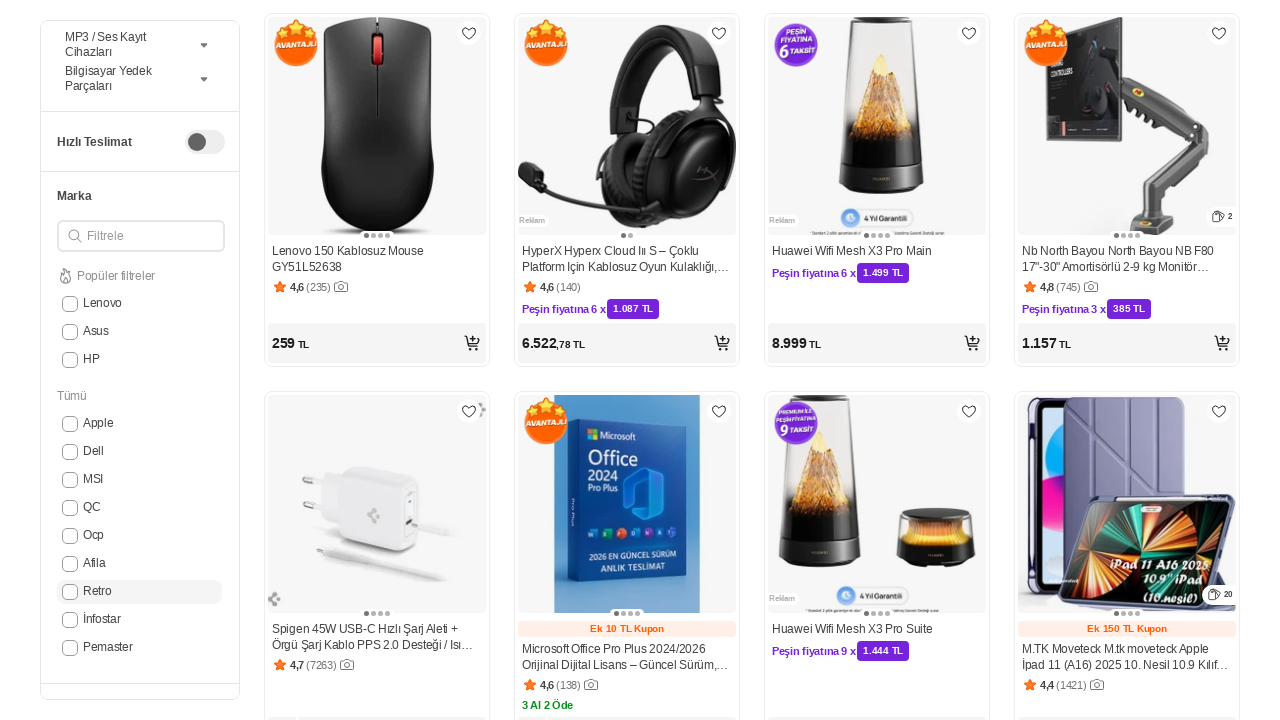